Tests keyboard and mouse input functionality by clicking on a name field, entering text, and clicking a button

Starting URL: https://formy-project.herokuapp.com/keypress

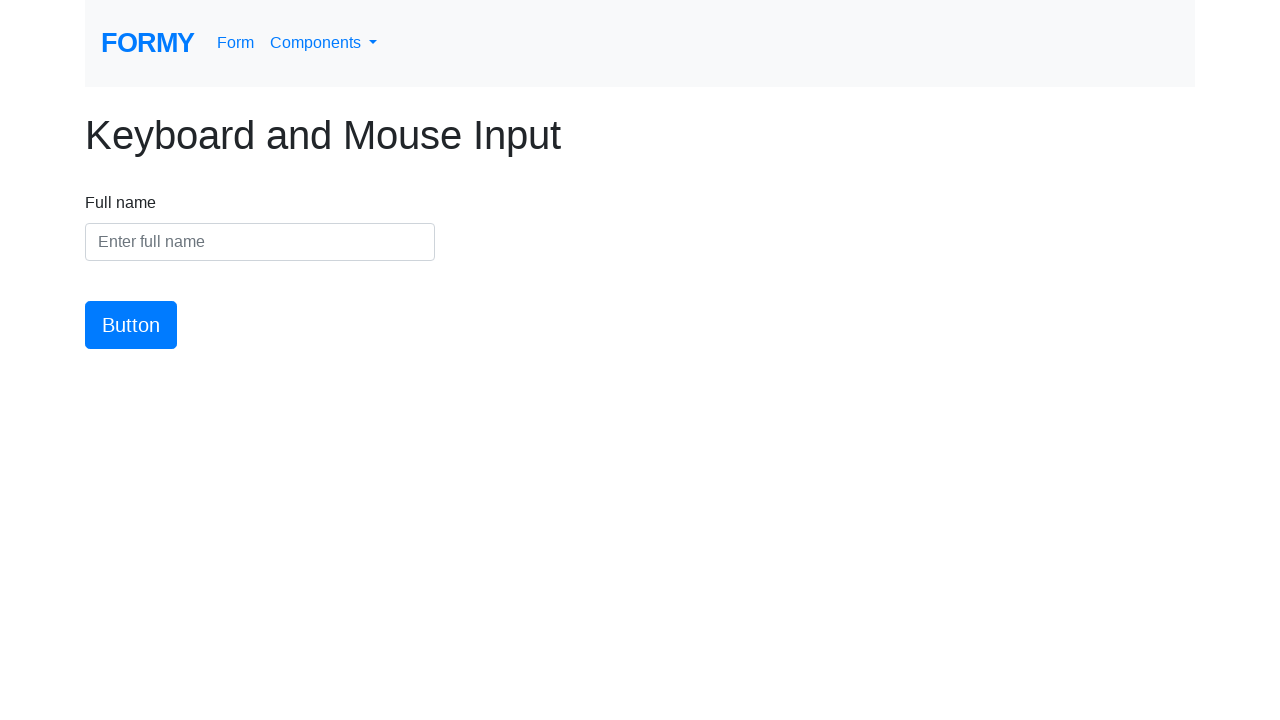

Clicked on the name field to focus it at (260, 242) on #name
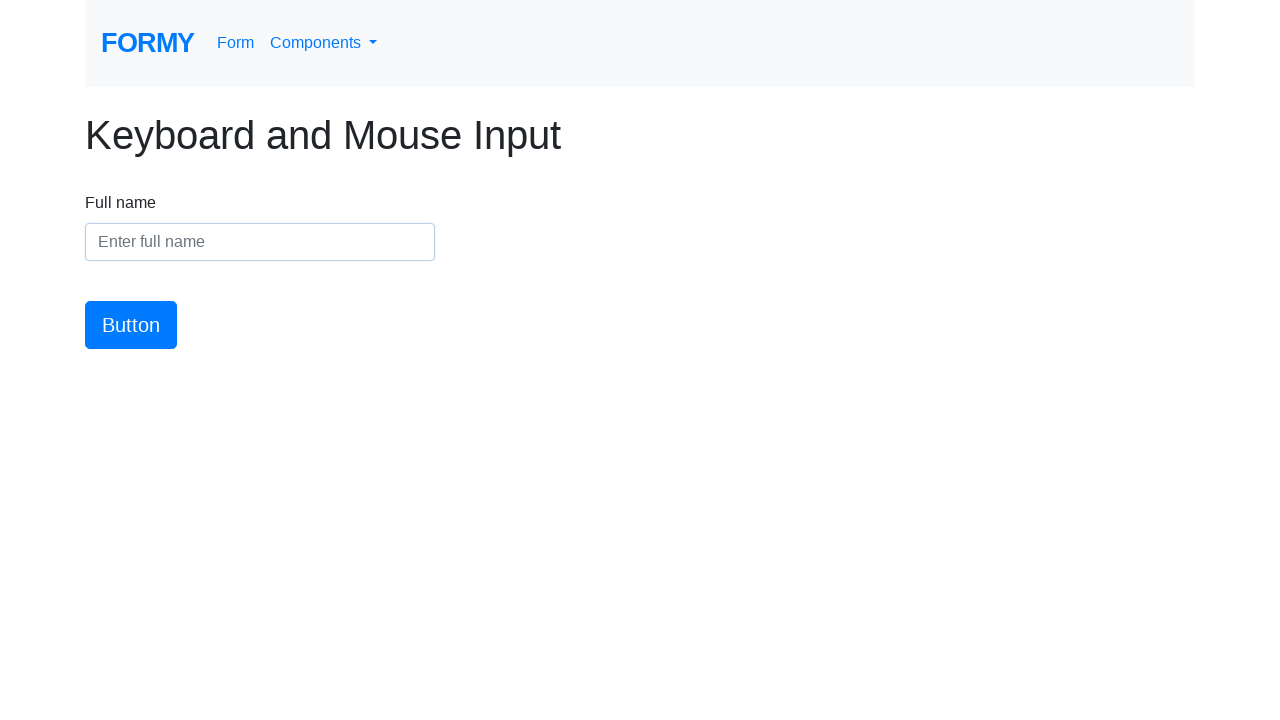

Entered 'Juan Pablo' into the name field on #name
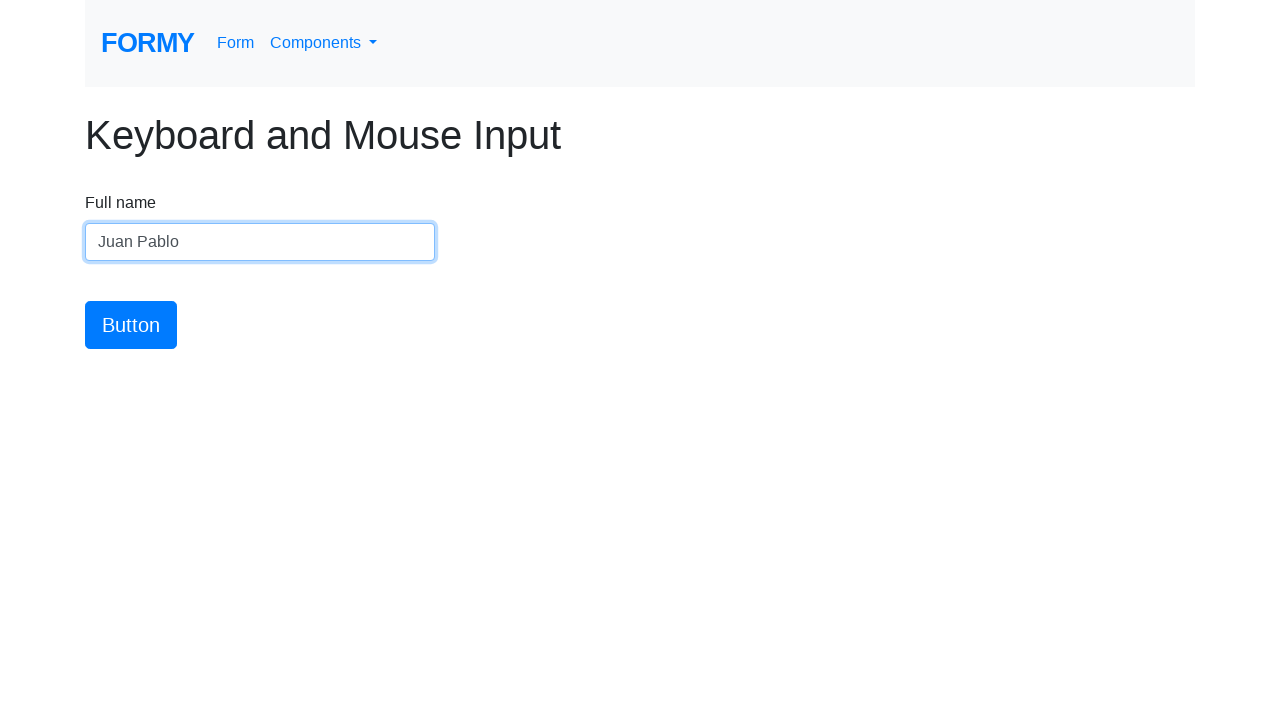

Clicked the submit button at (131, 325) on #button
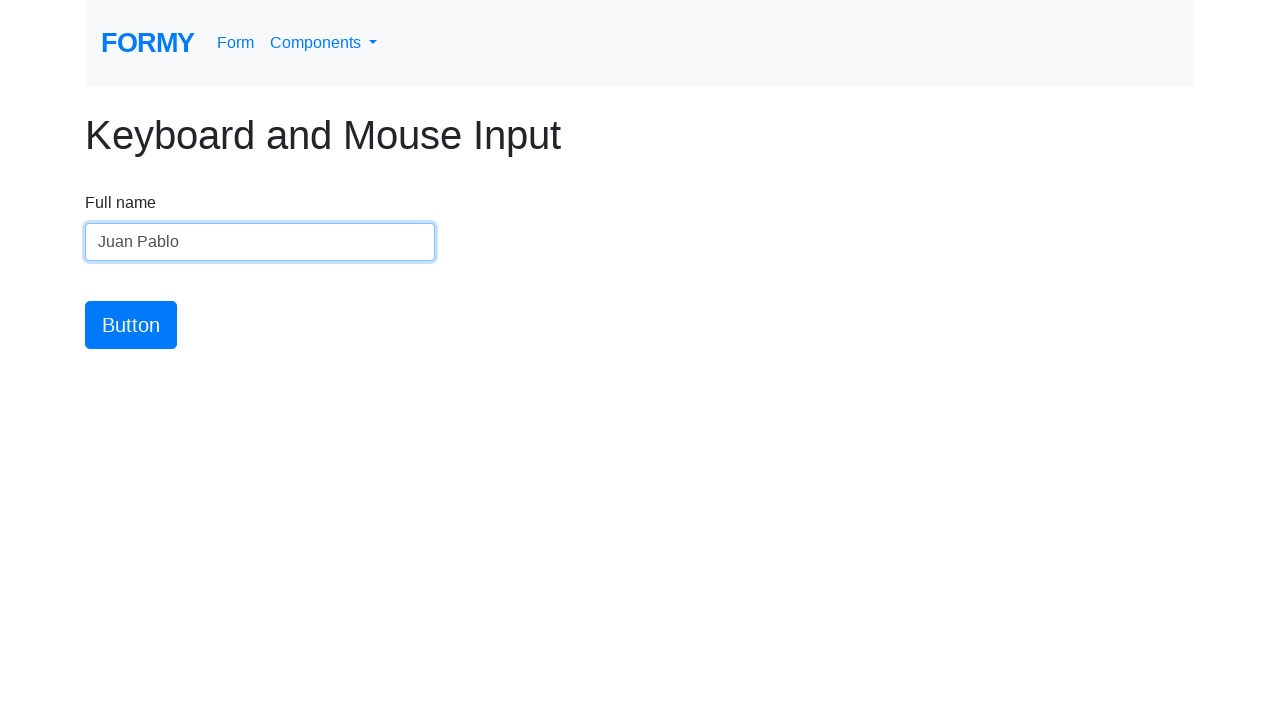

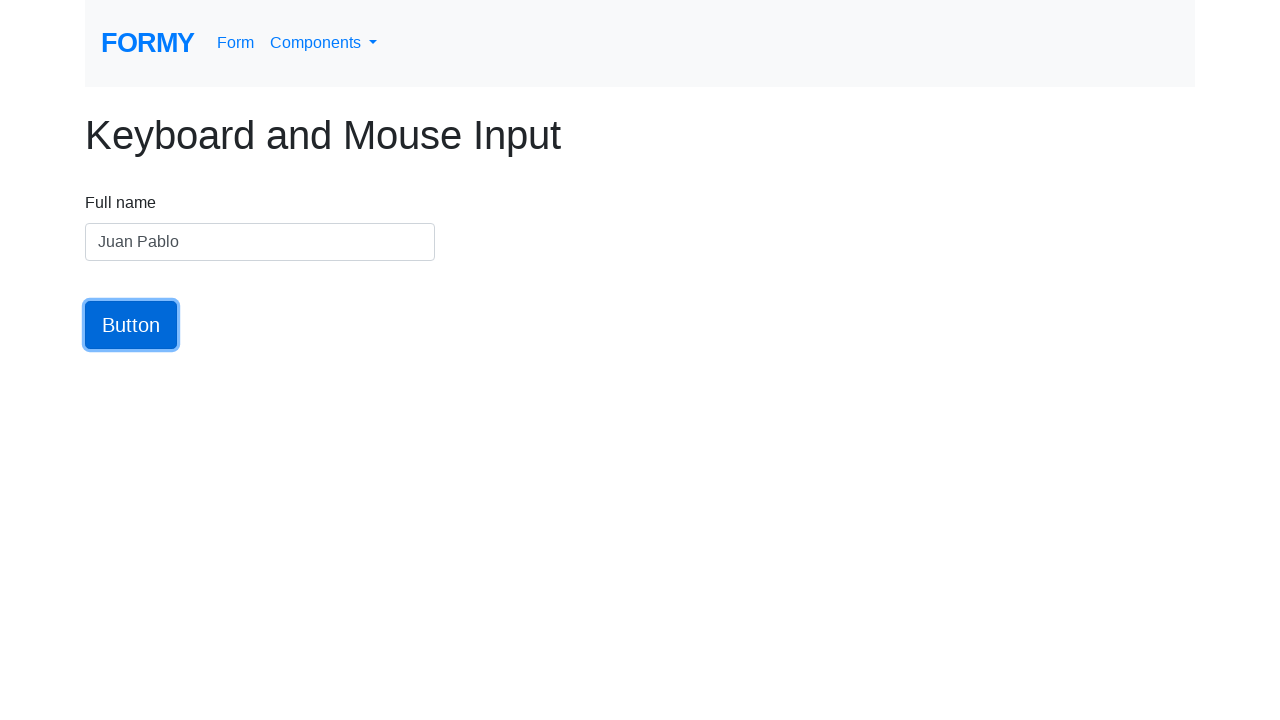